Tests window popup functionality by clicking on Instagram follow link, switching to the new window, and verifying the page title

Starting URL: http://syntaxprojects.com/window-popup-modal-demo.php

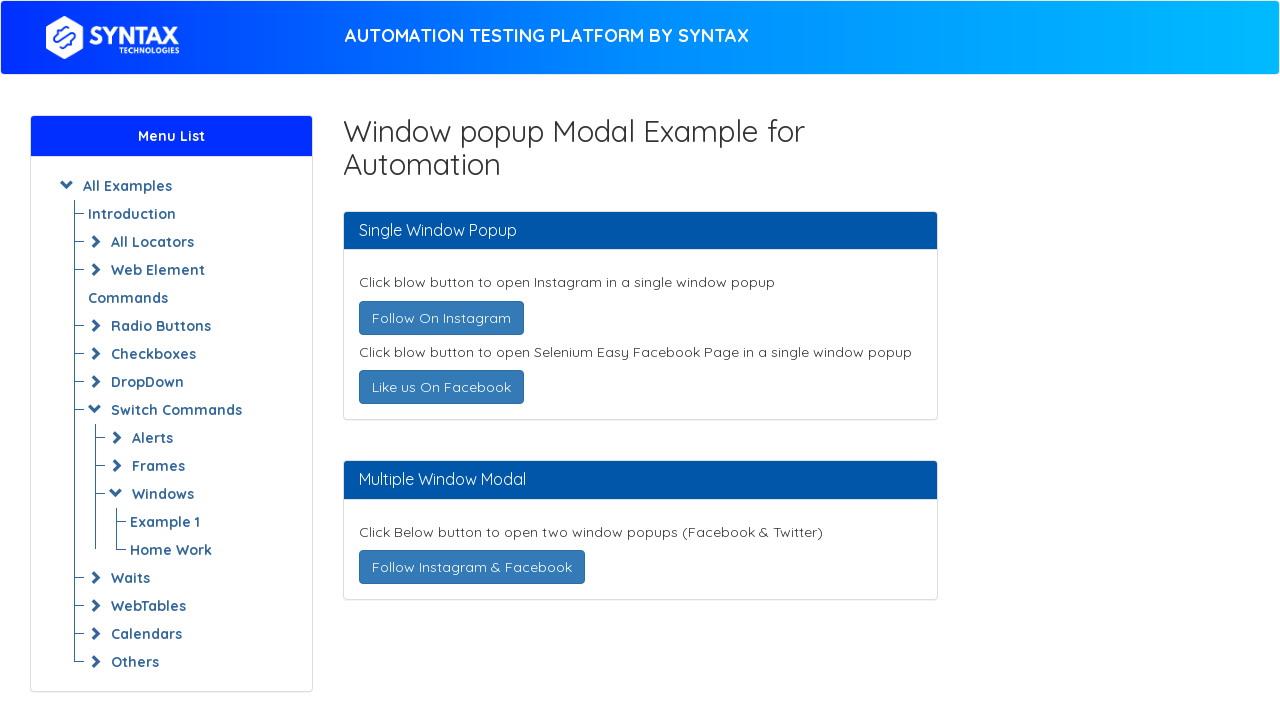

Clicked on 'Follow On Instagram' link to open new window at (441, 318) on a:has-text('Follow On Instagram')
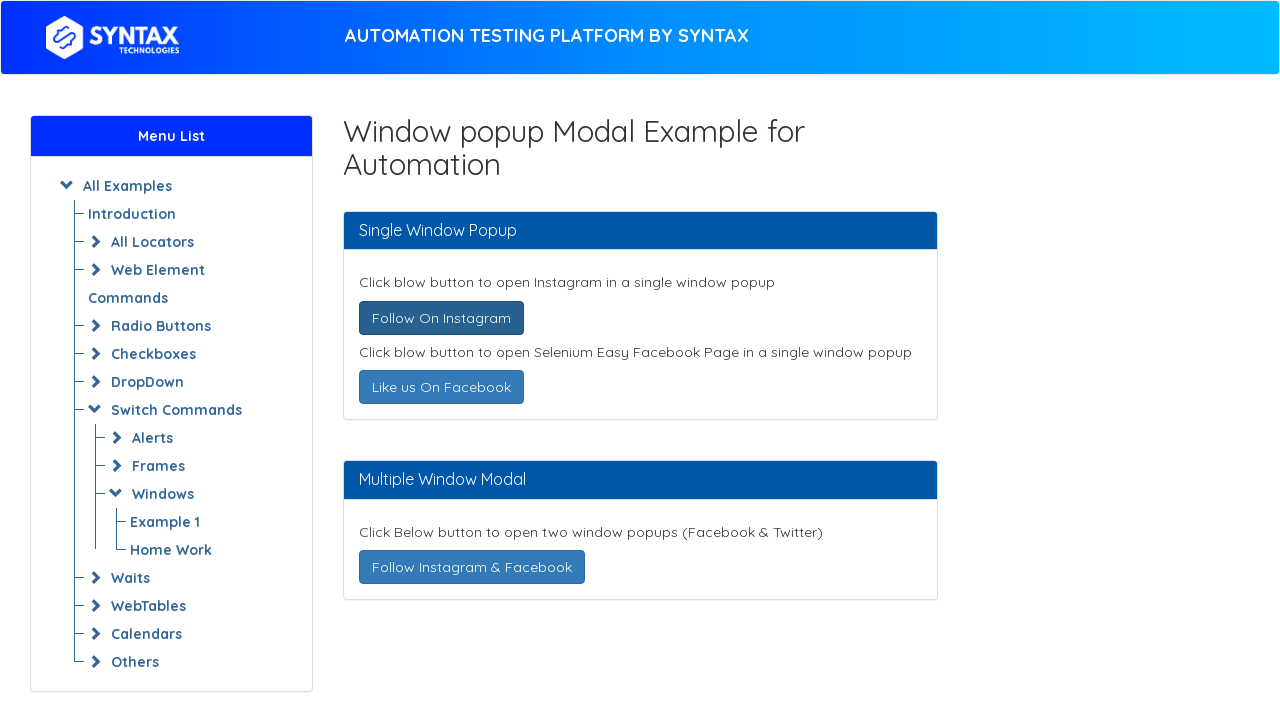

Switched to newly opened Instagram window/tab
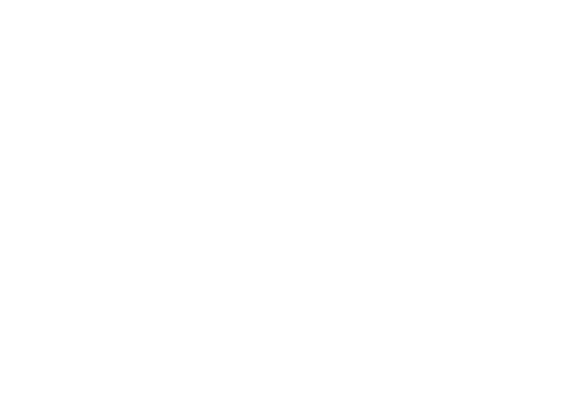

New page loaded completely
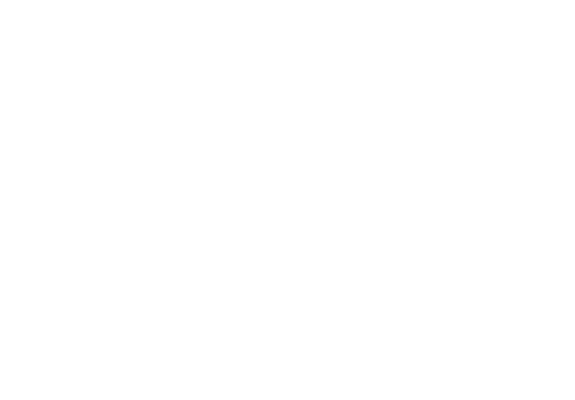

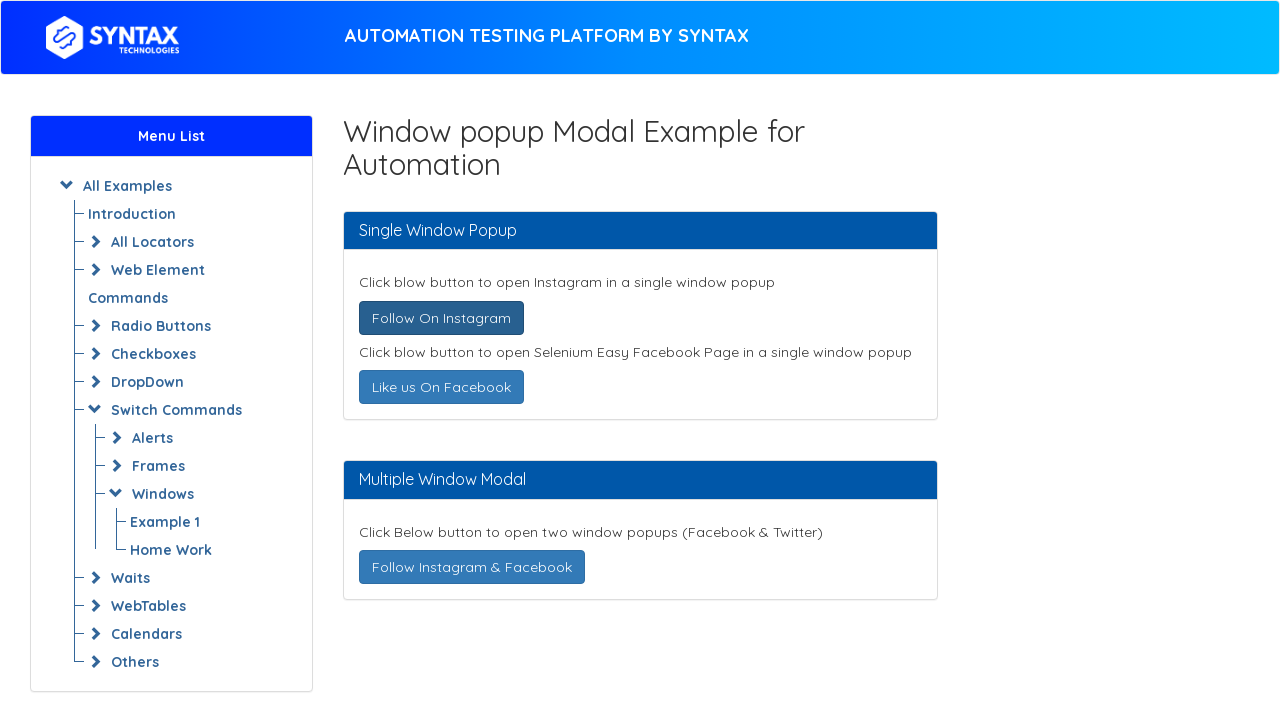